Tests interaction with a dynamically appearing button that becomes visible after a delay

Starting URL: https://demoqa.com/dynamic-properties

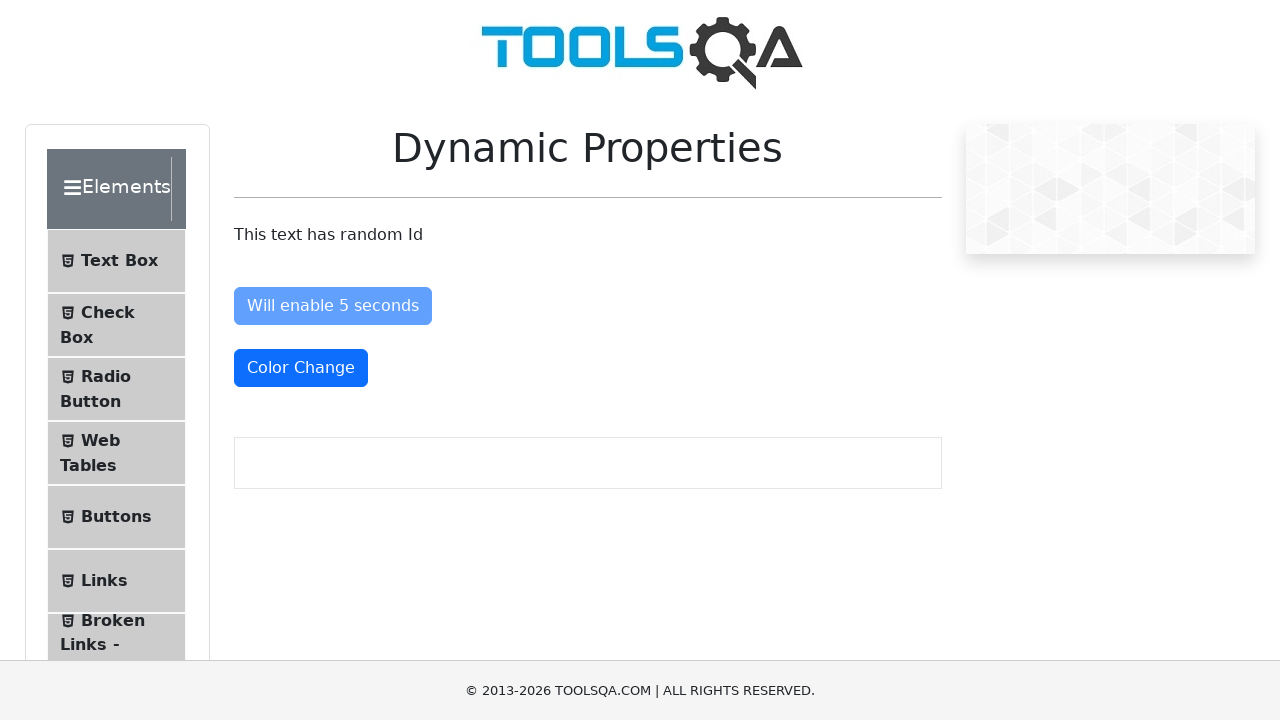

Navigated to dynamic properties test page
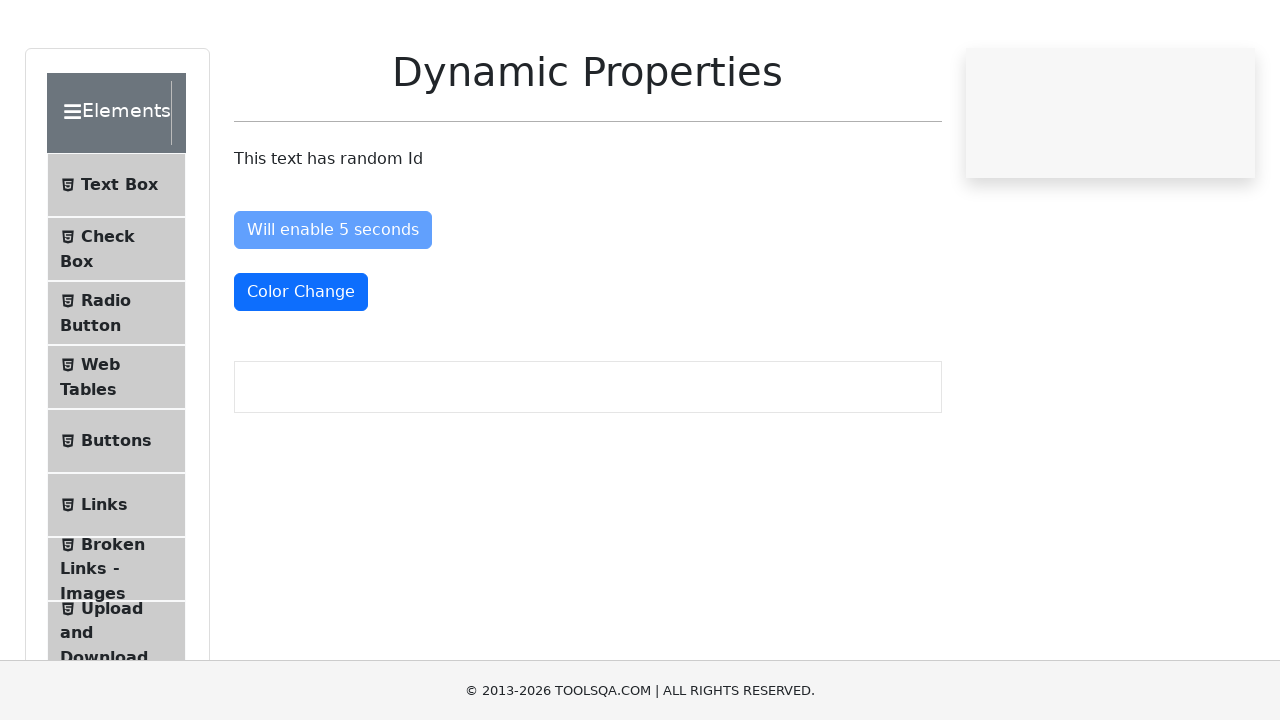

Waited for button to become visible after delay on button#visibleAfter
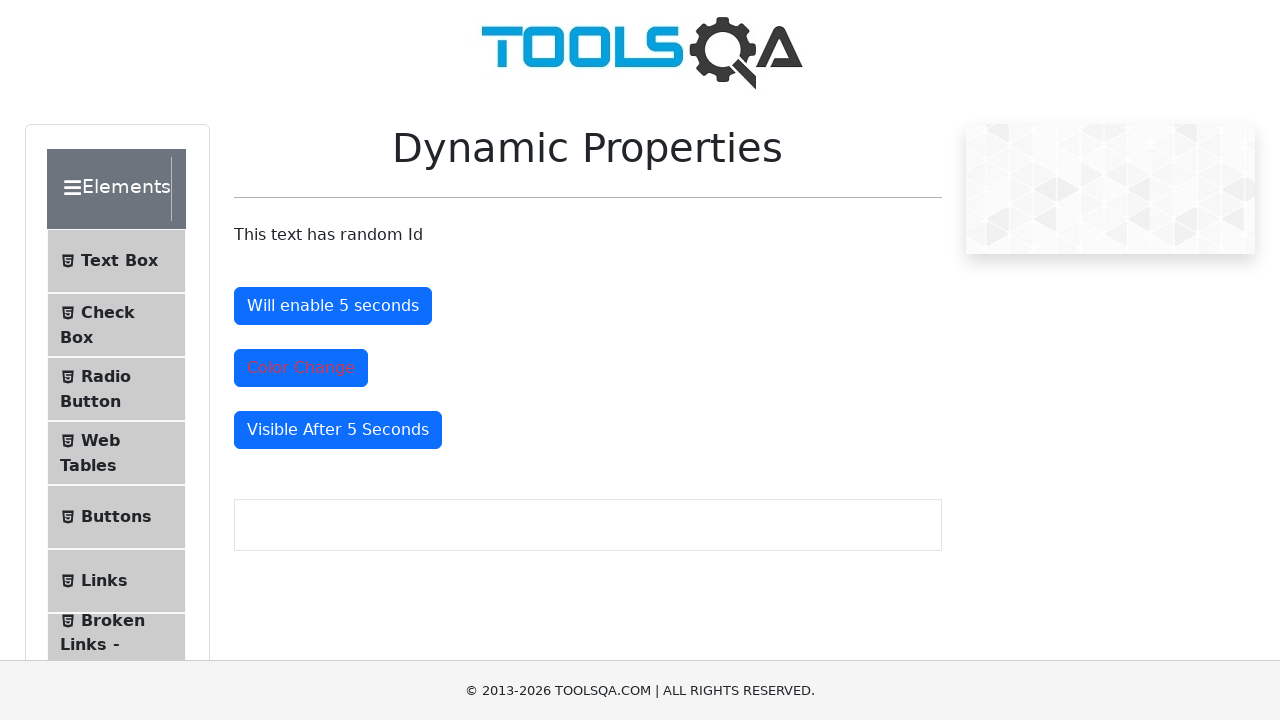

Clicked the dynamically appearing button after it became visible at (338, 430) on button#visibleAfter
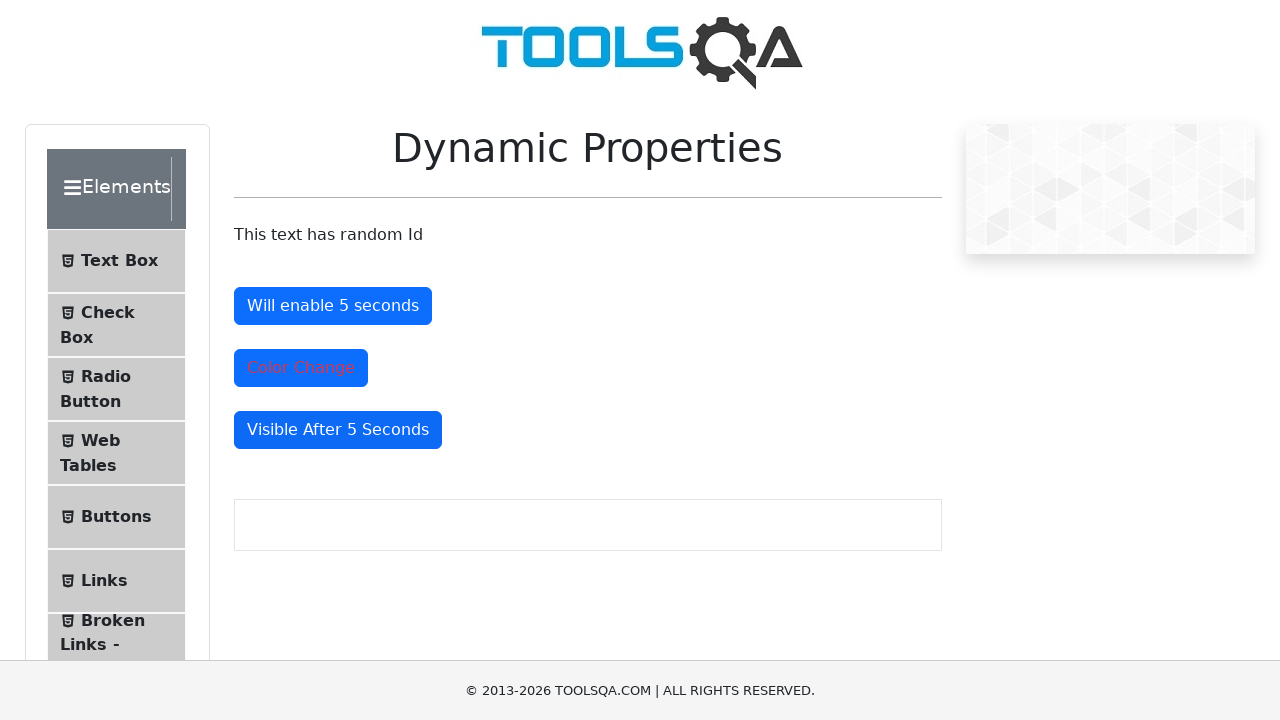

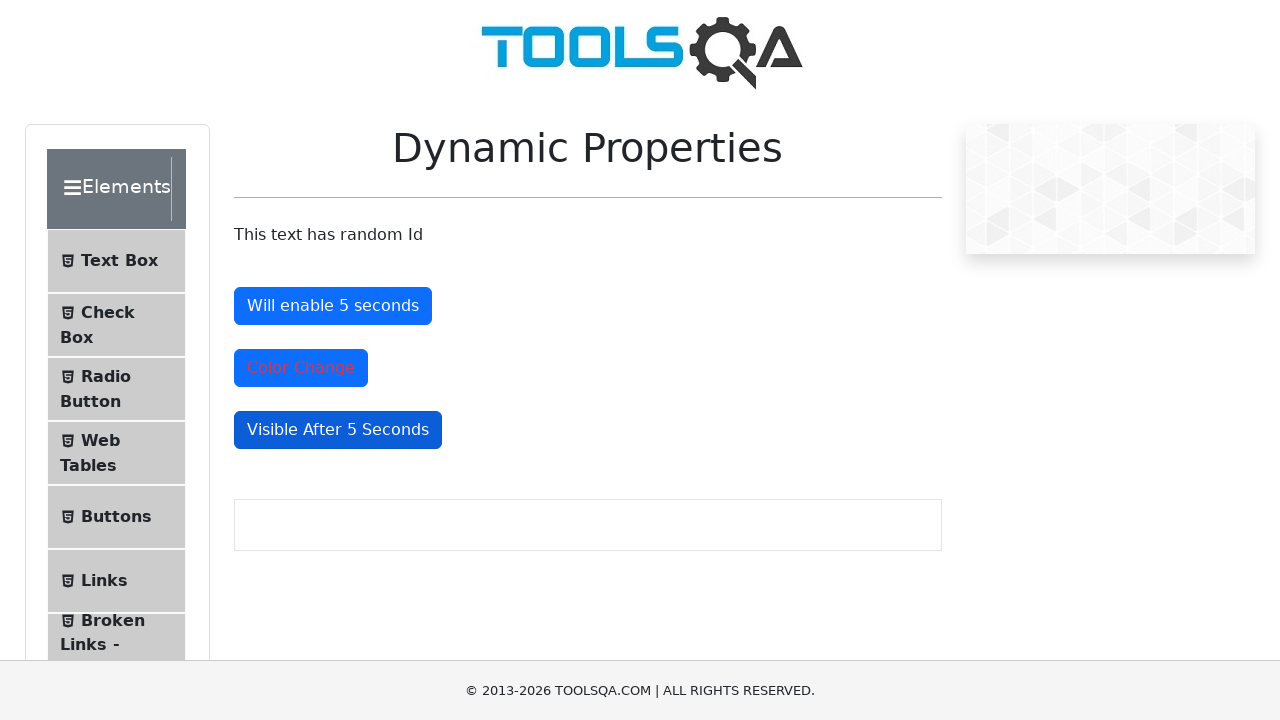